Tests opening a new browser tab by clicking a link, switching to the new tab to verify the URL, closing it, and then switching back to the original tab.

Starting URL: https://rahulshettyacademy.com/AutomationPractice/

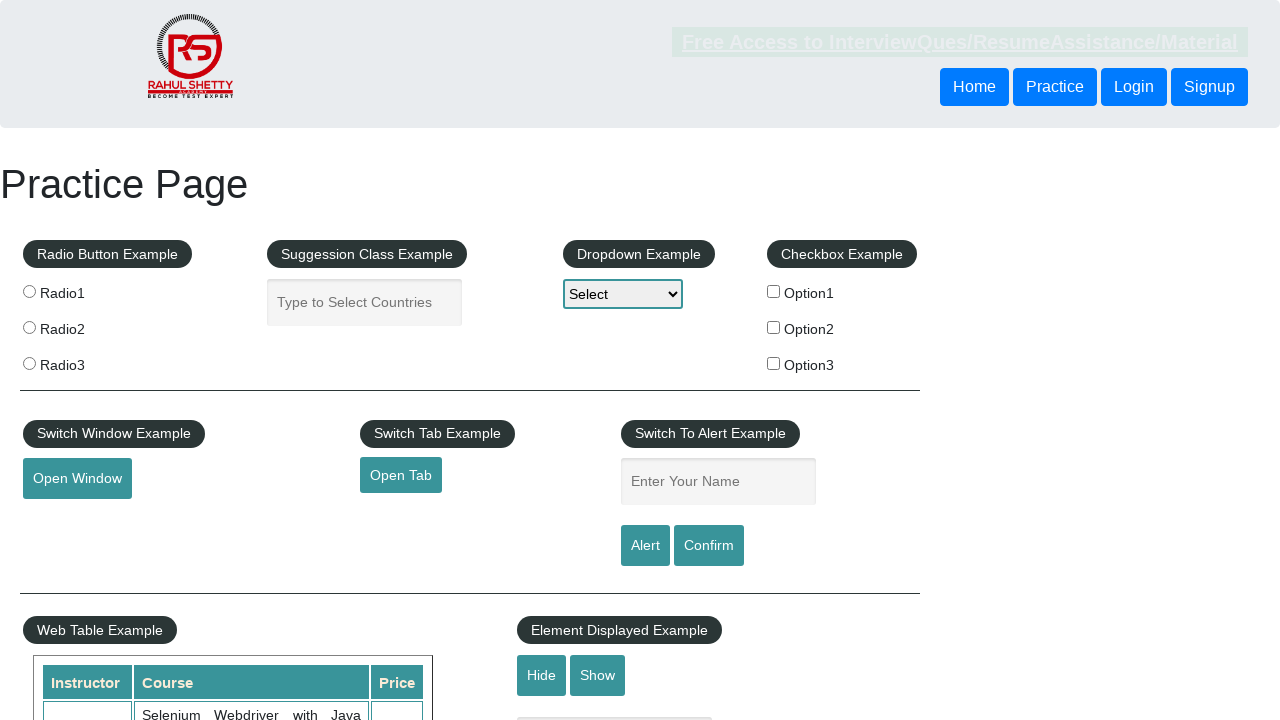

Clicked 'Open Tab' link to open a new browser tab at (401, 475) on #opentab
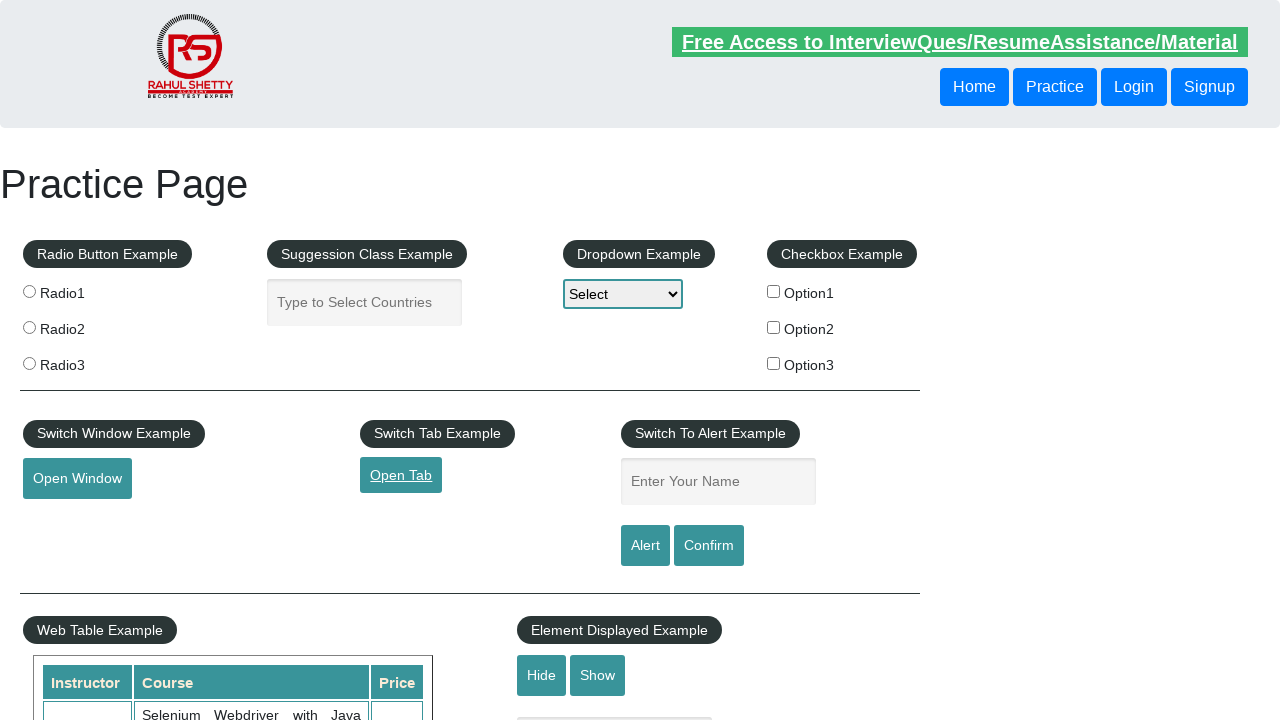

New tab opened and retrieved
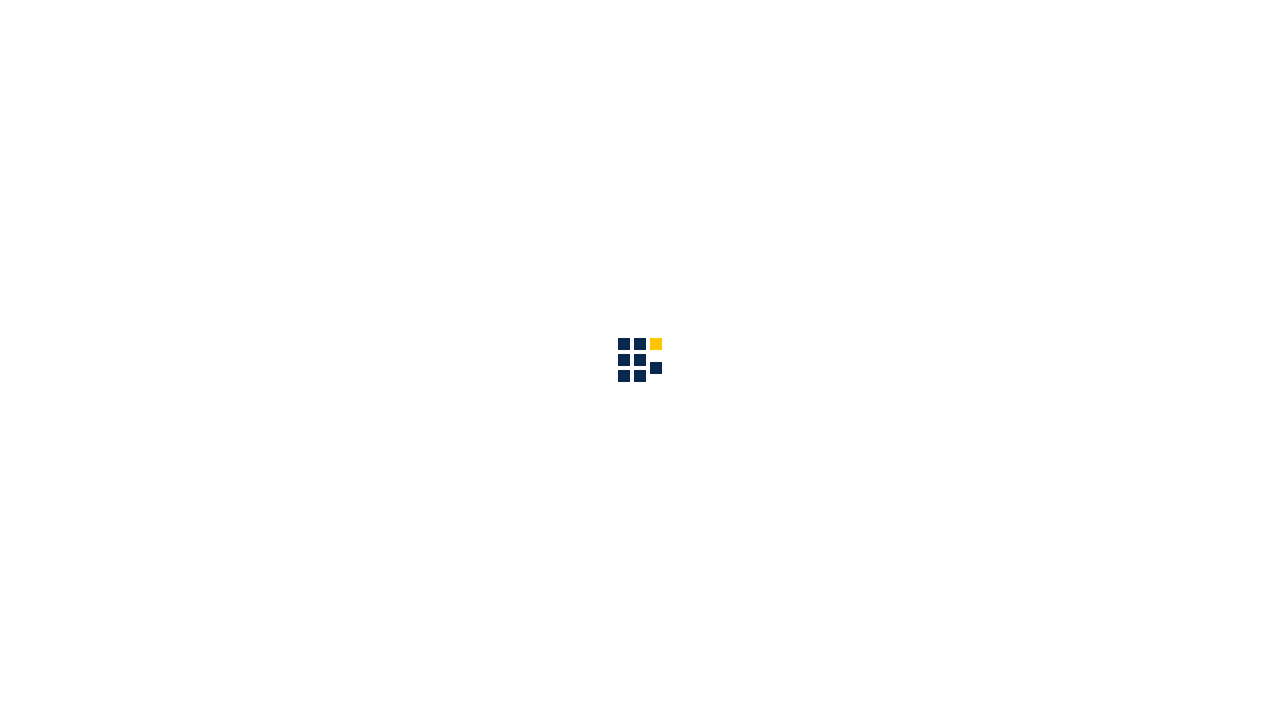

New tab page load completed
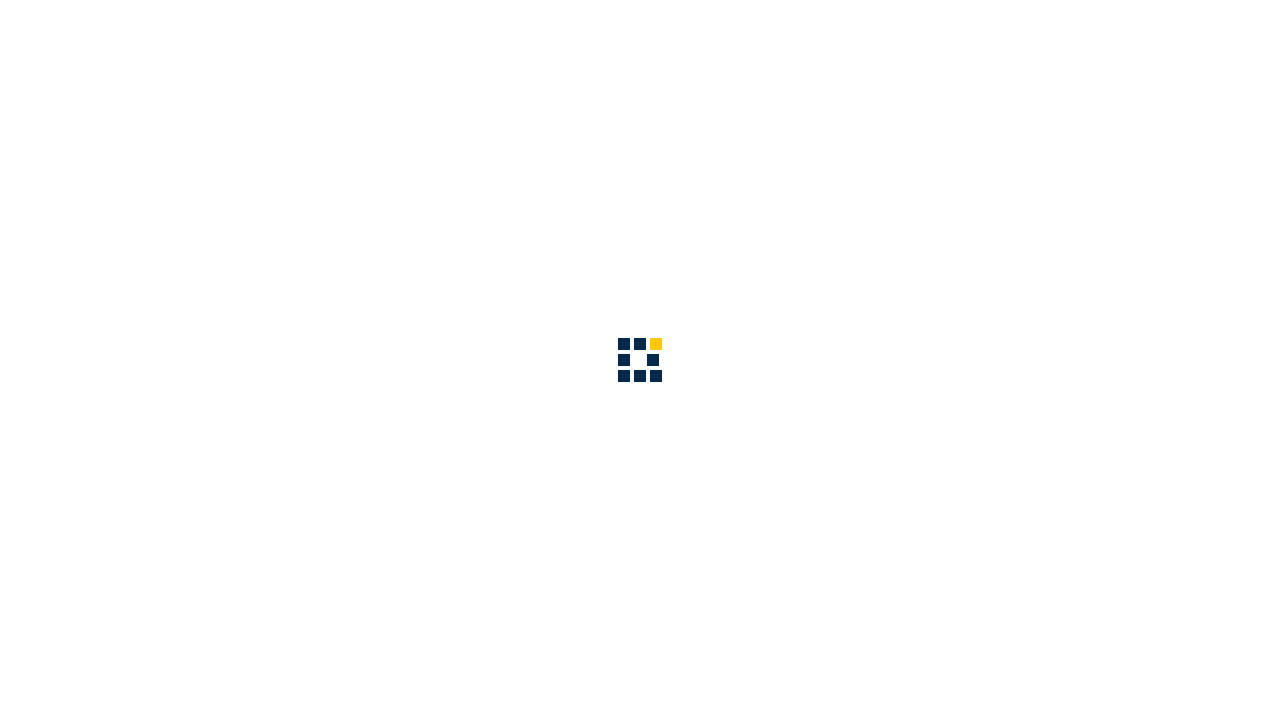

Verified new tab URL: https://www.qaclickacademy.com/
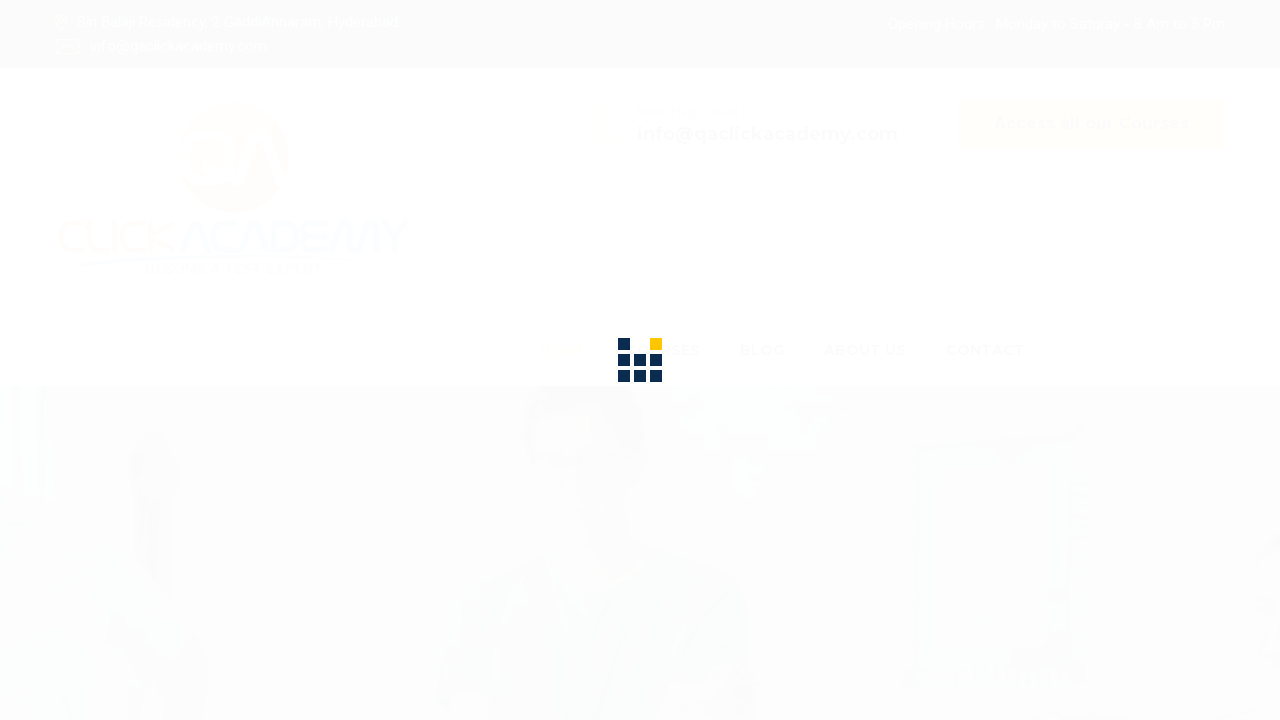

Closed the new browser tab
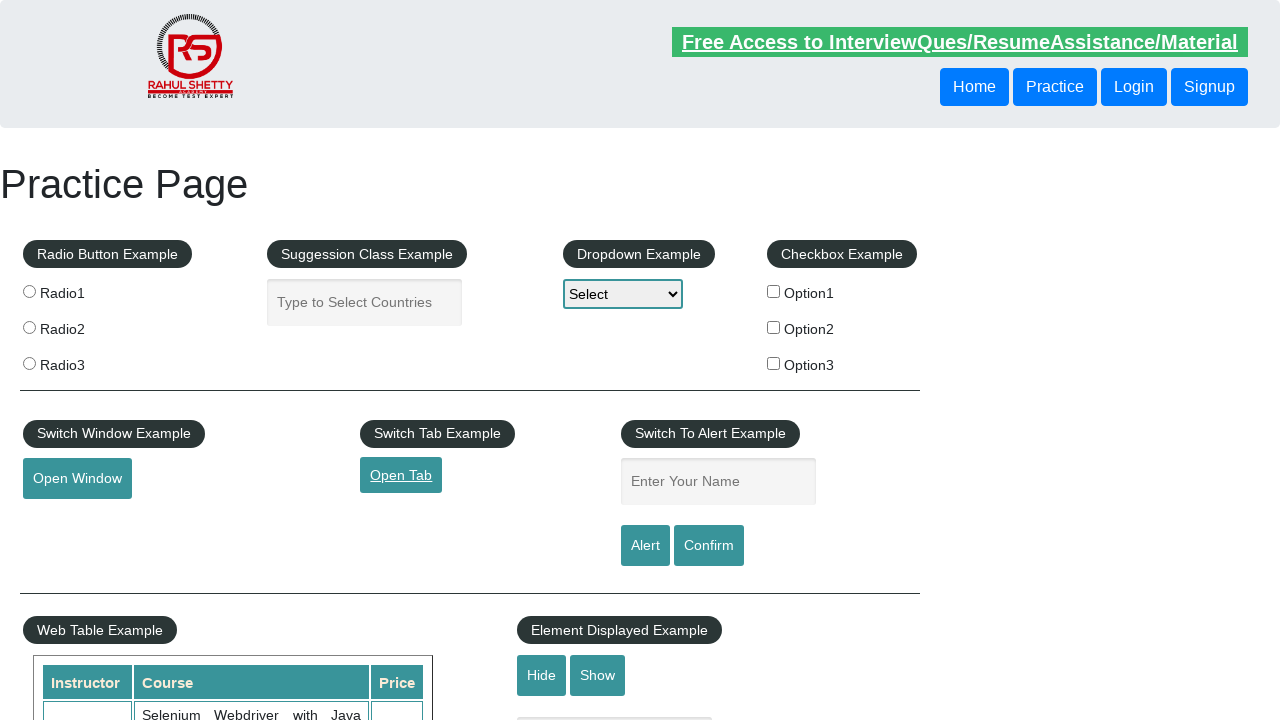

Switched back to original tab with URL: https://rahulshettyacademy.com/AutomationPractice/
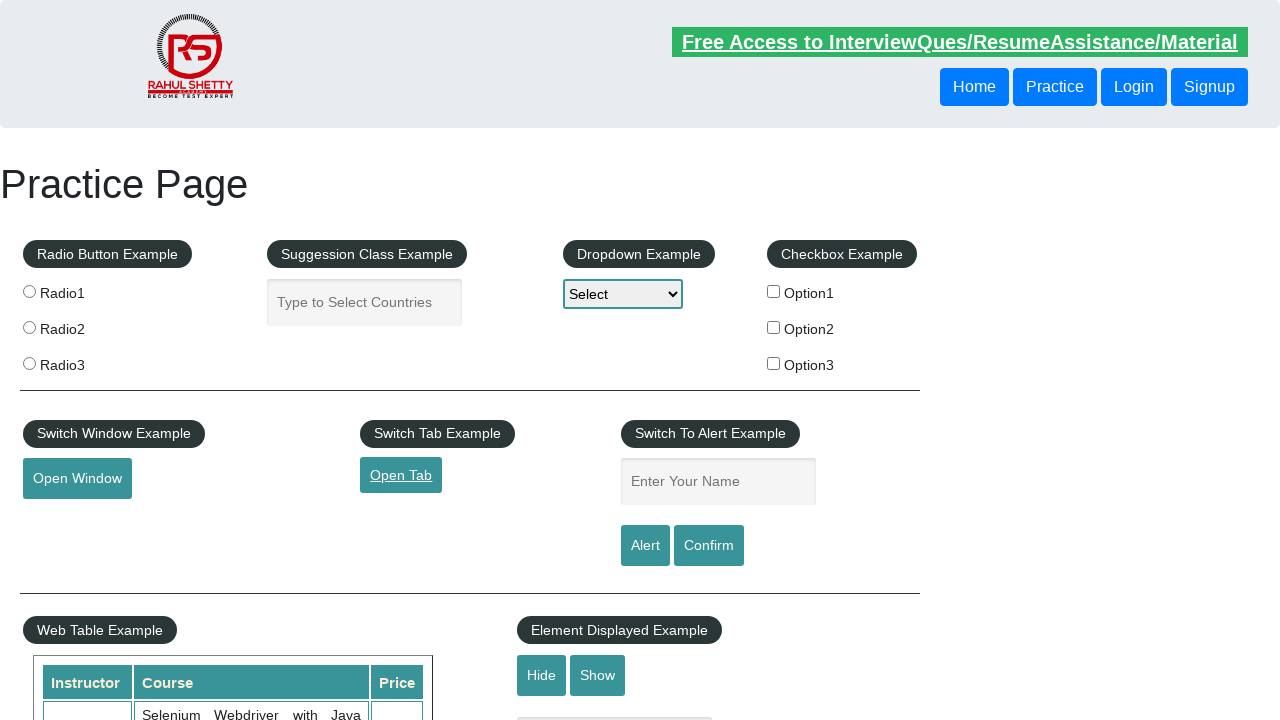

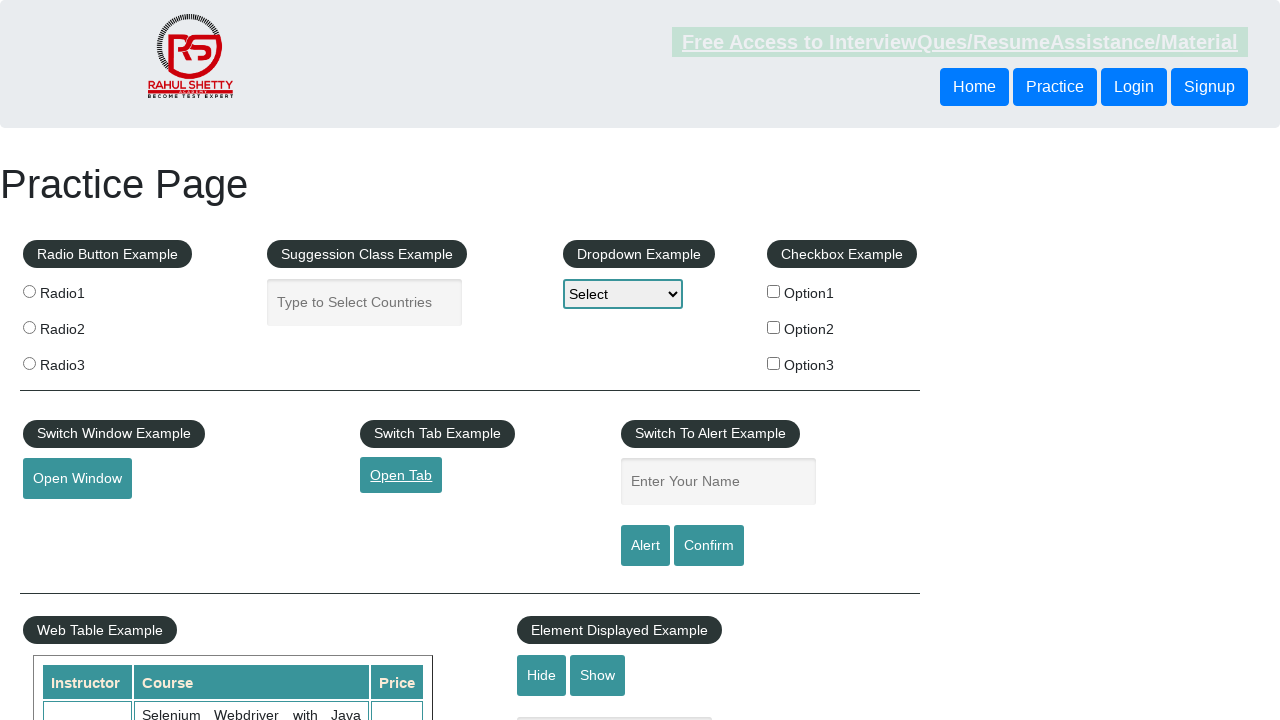